Tests the search functionality by clicking search icon, entering "QA" query, and verifying search results page

Starting URL: https://nakov.com/

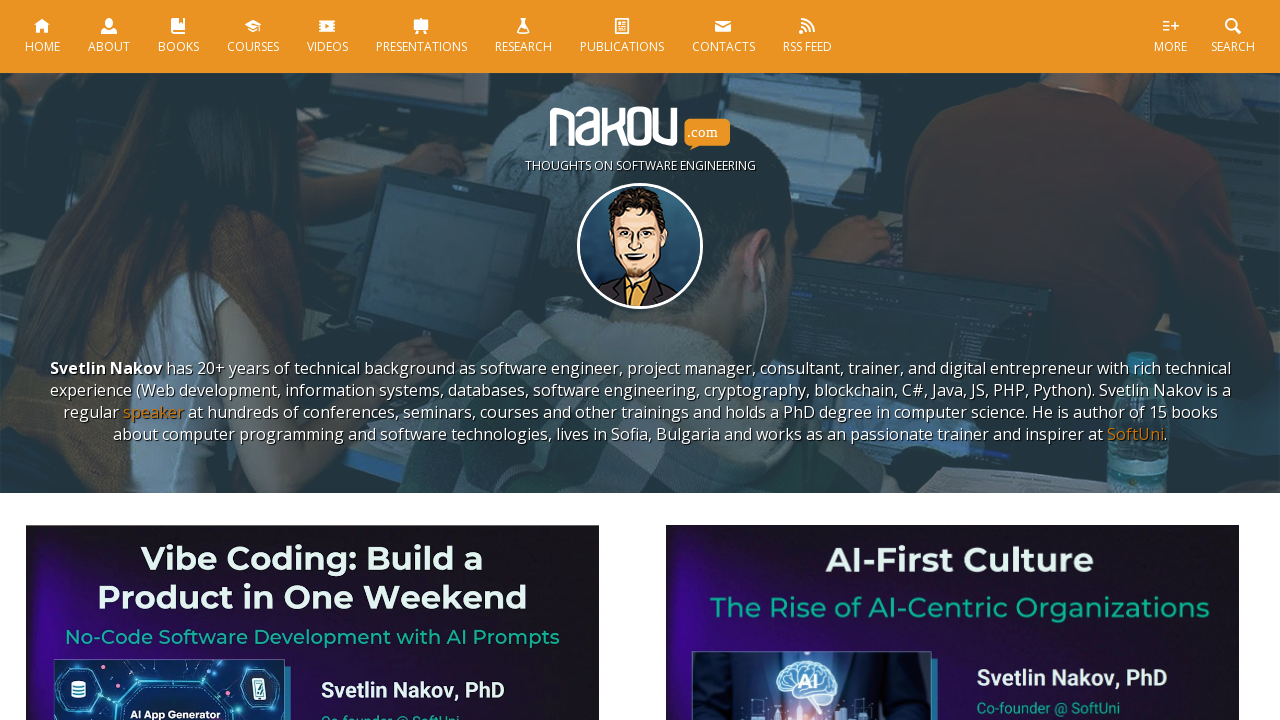

Clicked search icon to open search field at (1233, 36) on #sh > .smoothScroll
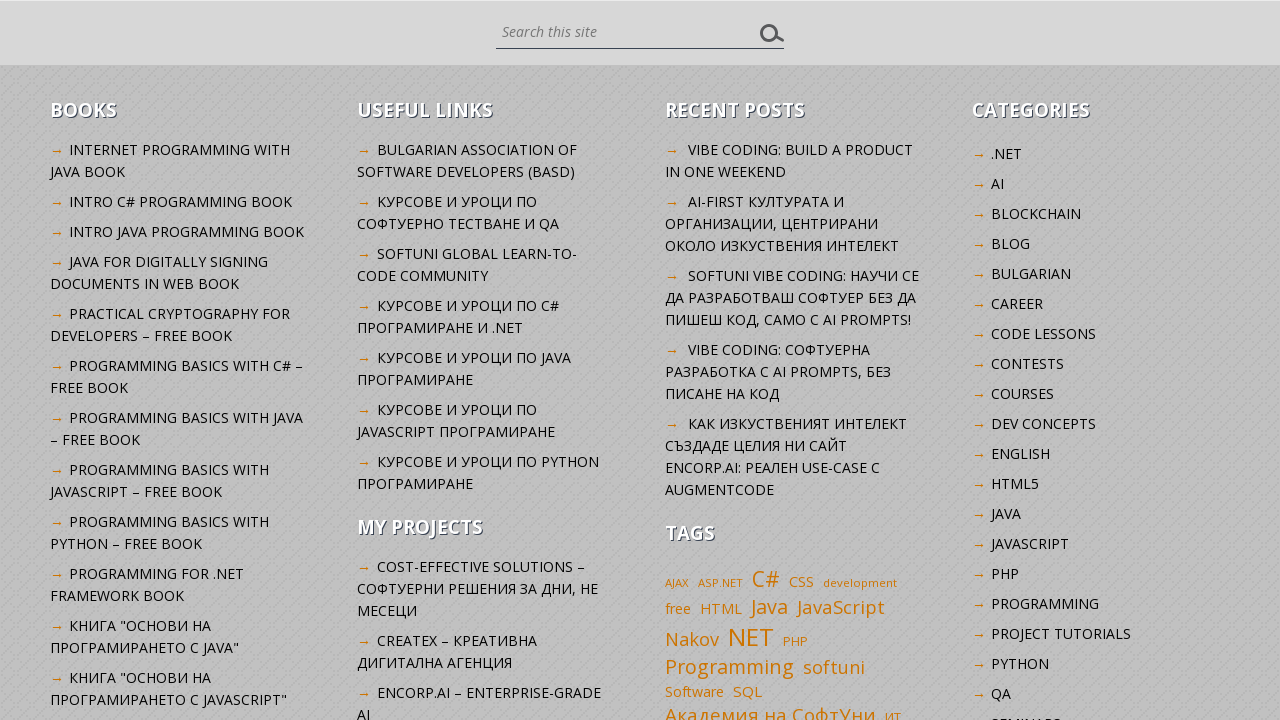

Clicked on search input field at (626, 32) on #s
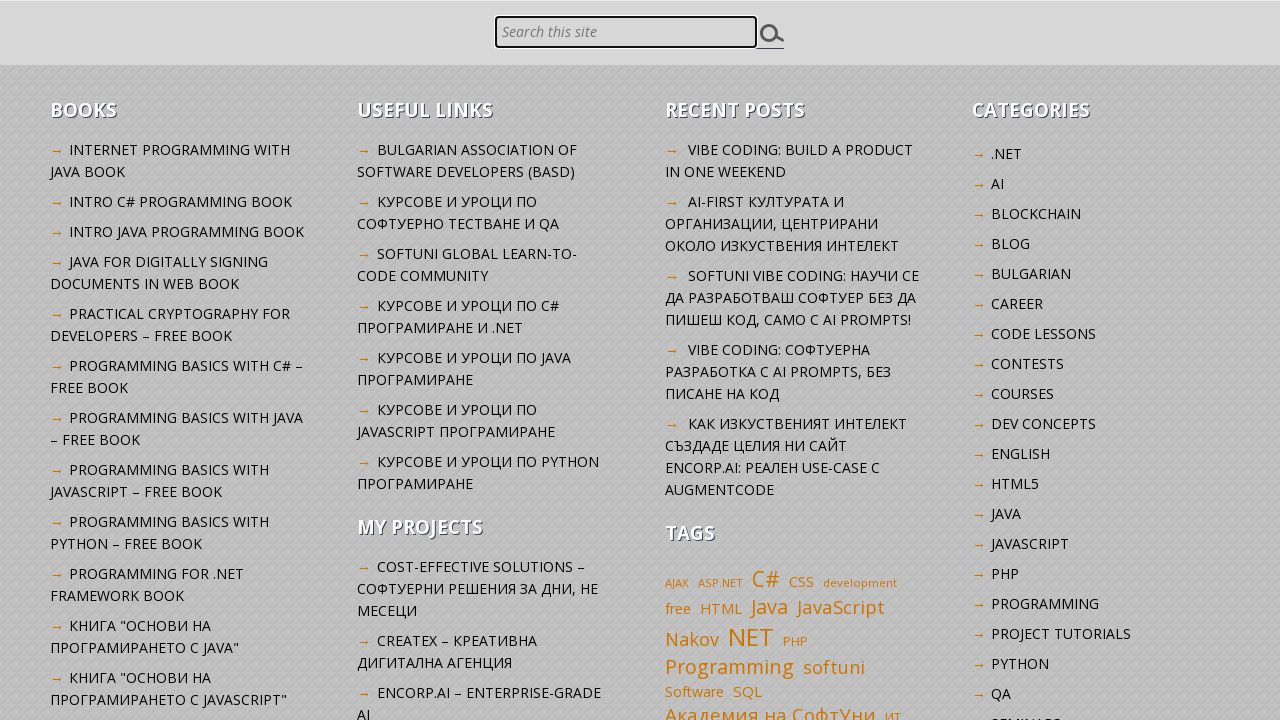

Entered 'QA' in search field on #s
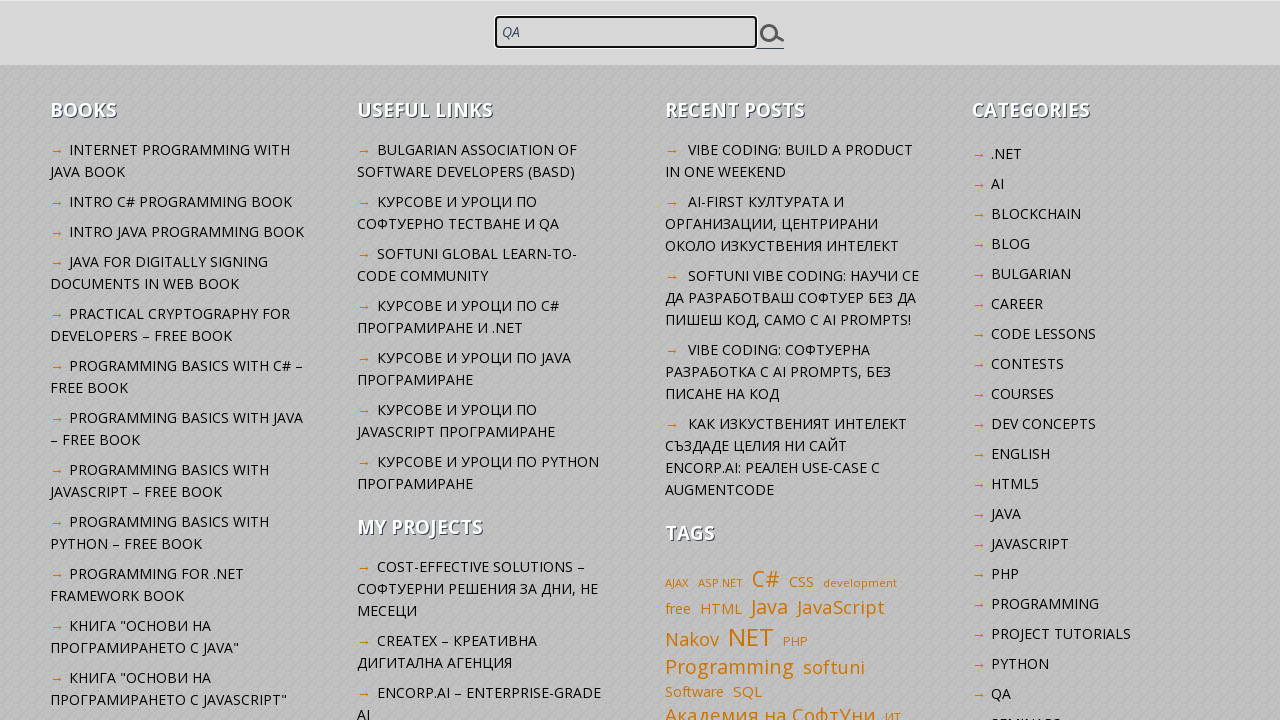

Clicked search submit button at (772, 33) on #searchsubmit
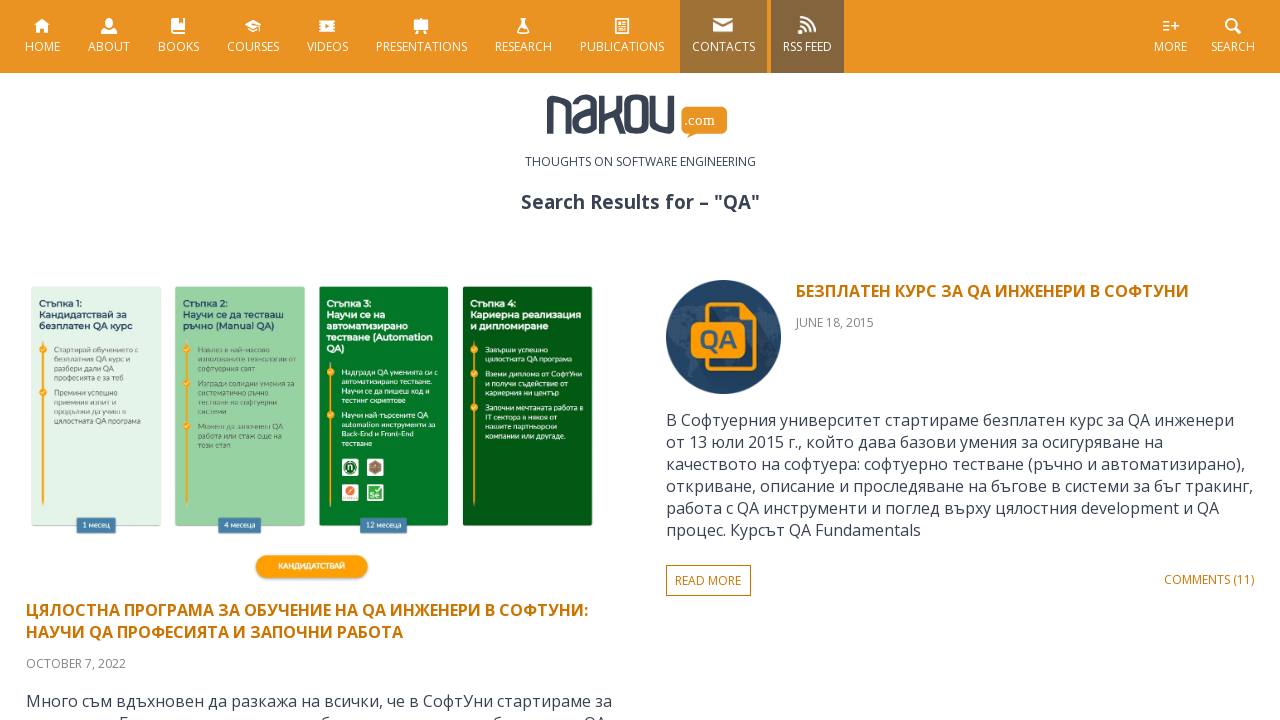

Search results page loaded with entries displayed
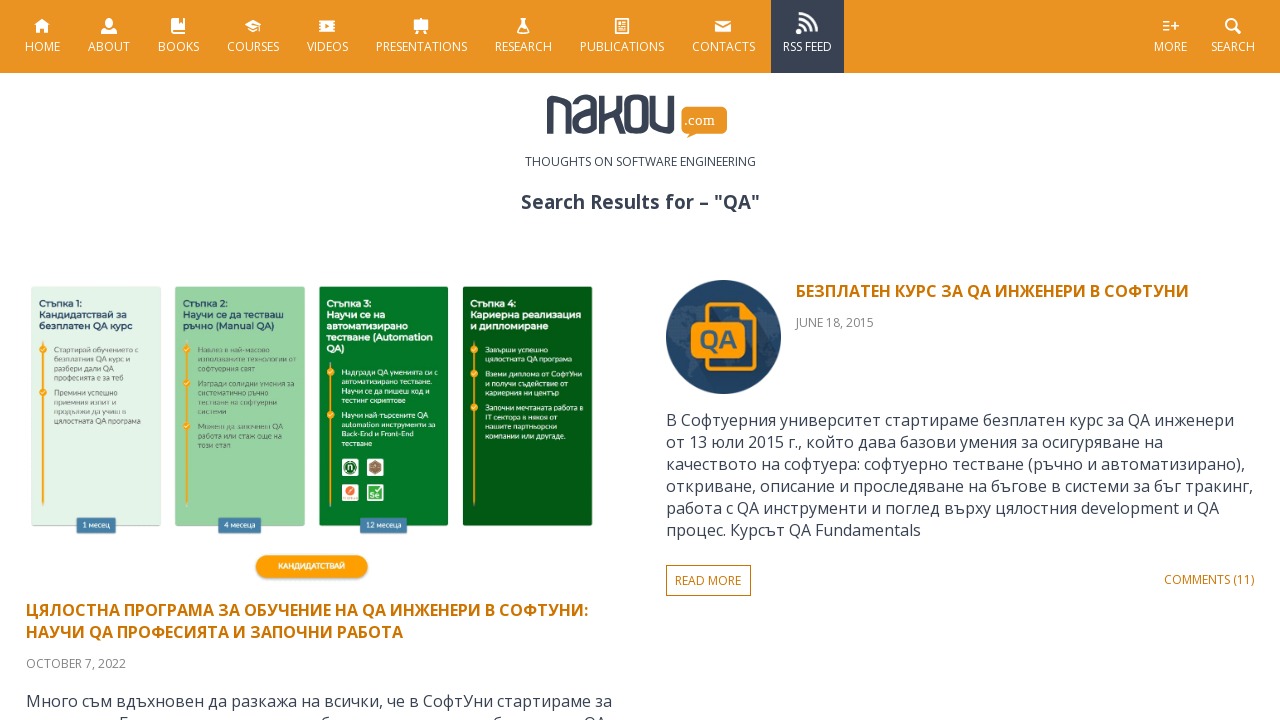

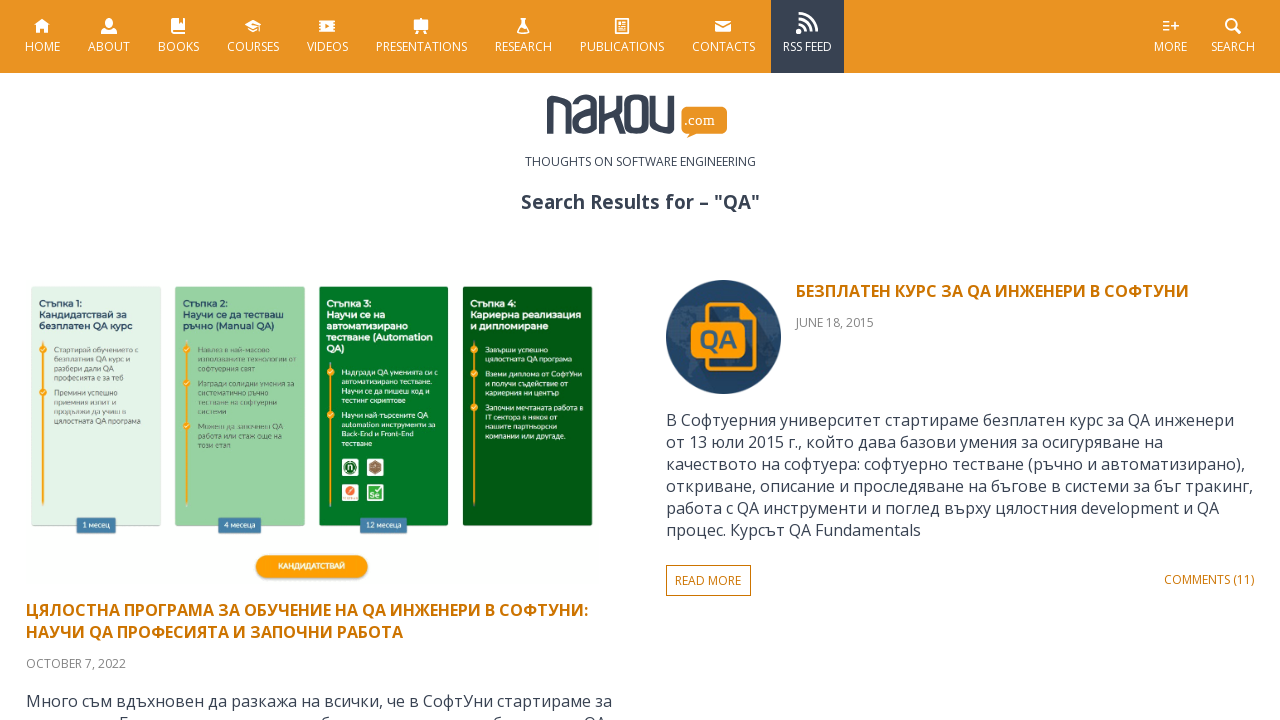